Tests that a saved change to an employee's name persists after switching between employees

Starting URL: https://devmountain-qa.github.io/employee-manager/1.2_Version/index.html

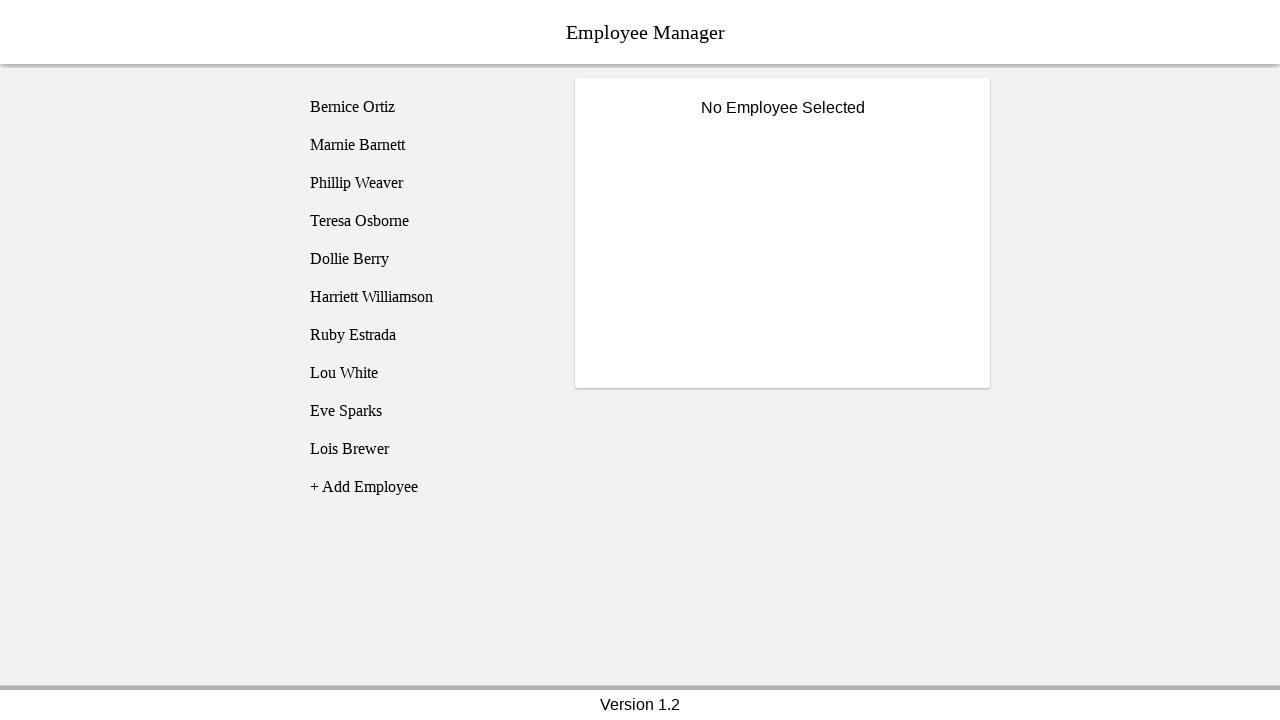

Clicked on Bernice Ortiz employee at (425, 107) on [name='employee1']
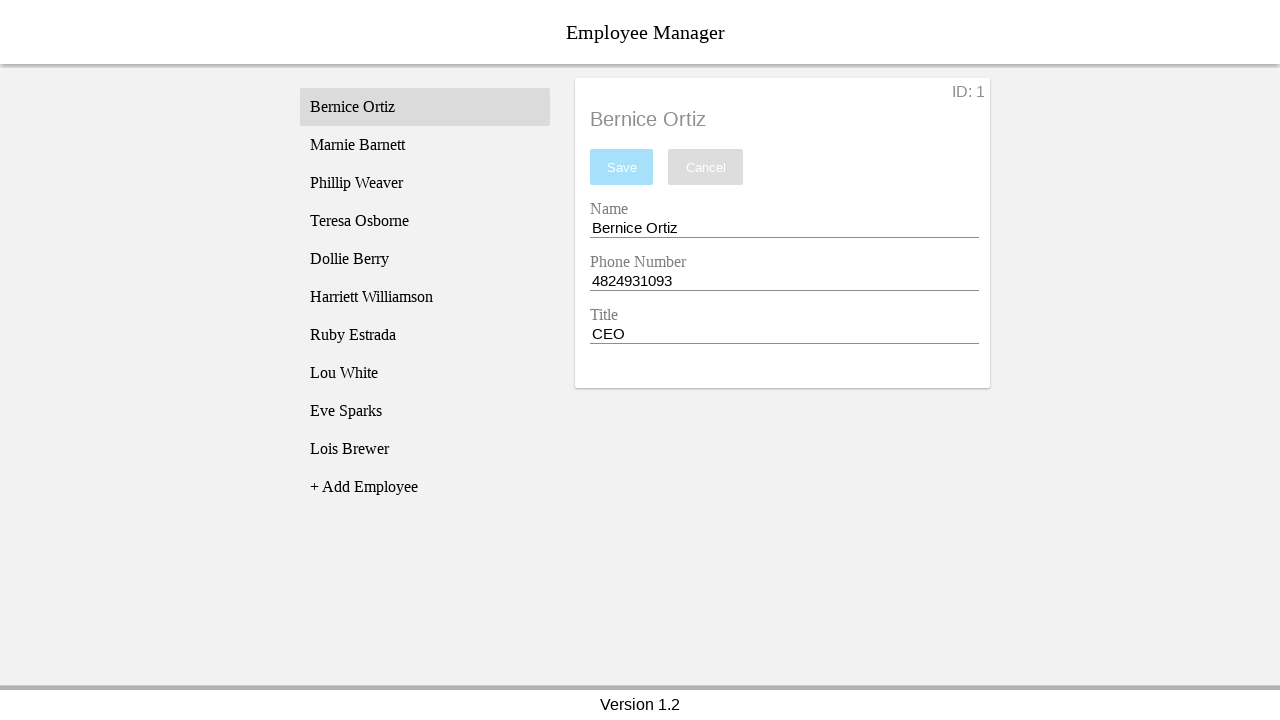

Name input field is visible
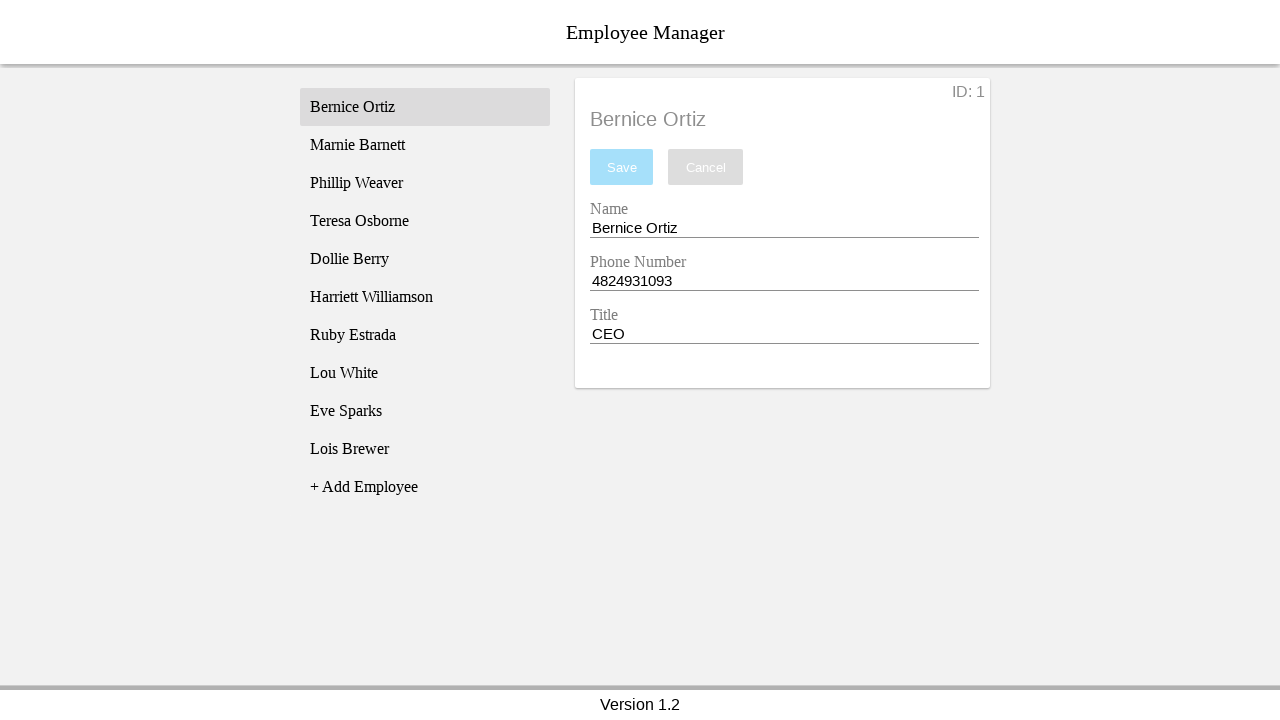

Filled name input with 'Test Name' on [name='nameEntry']
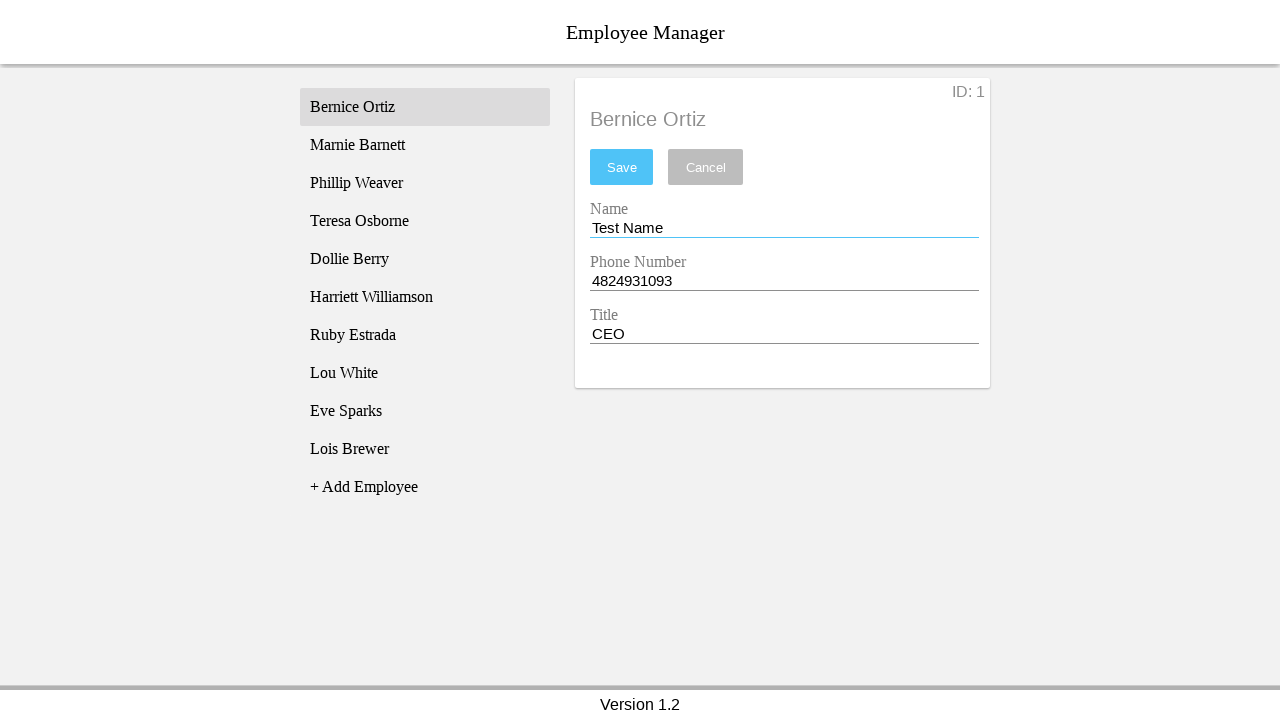

Clicked save button to save changes at (622, 167) on #saveBtn
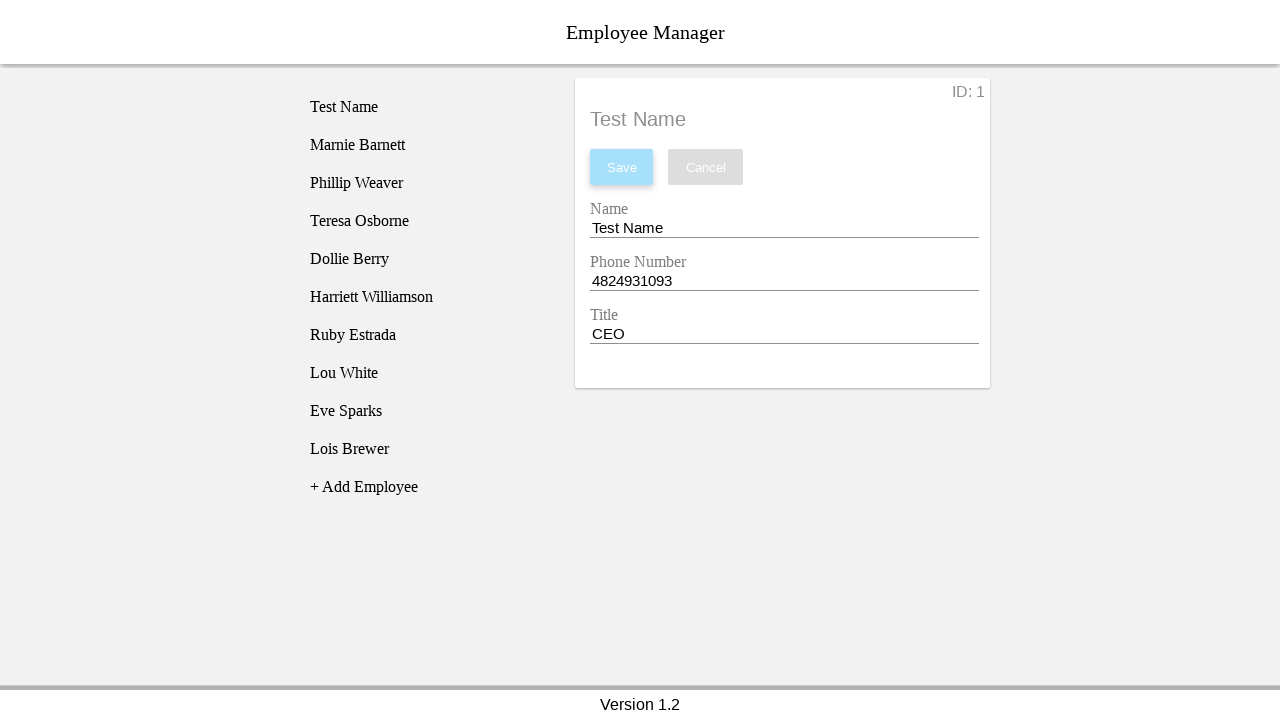

Clicked on Phillip Weaver employee at (425, 183) on [name='employee3']
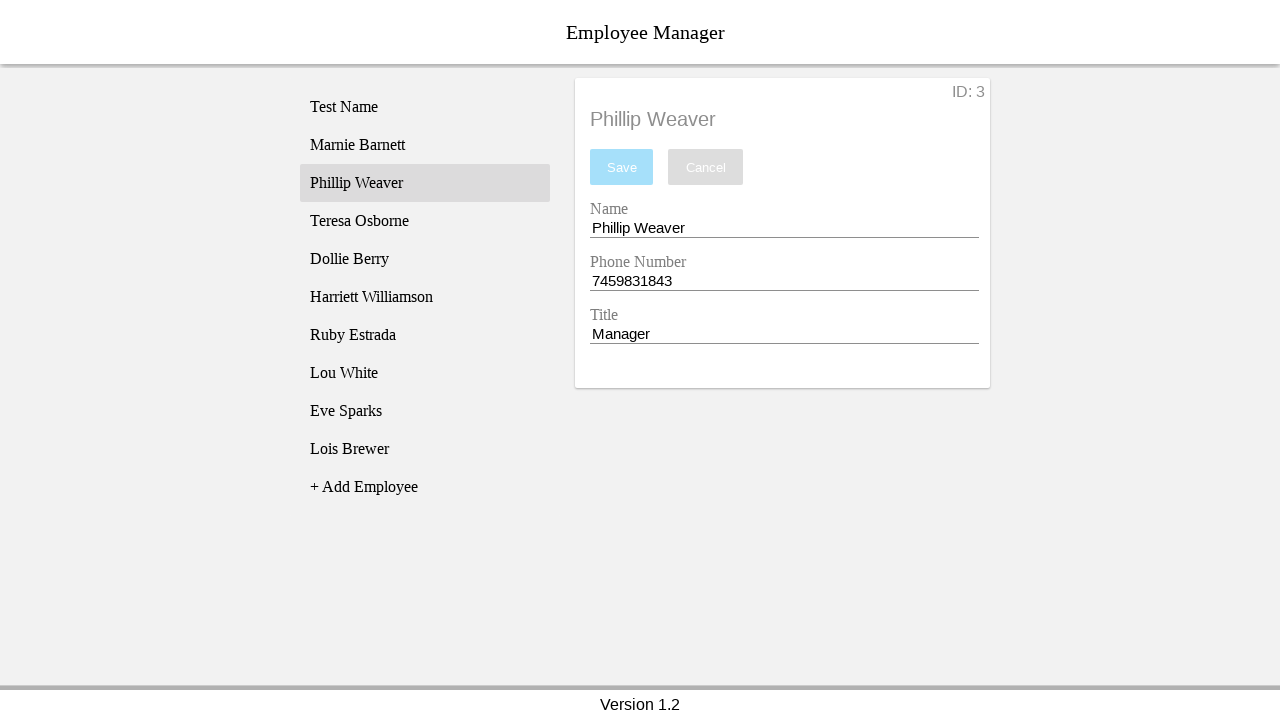

Phillip Weaver's record loaded and displayed
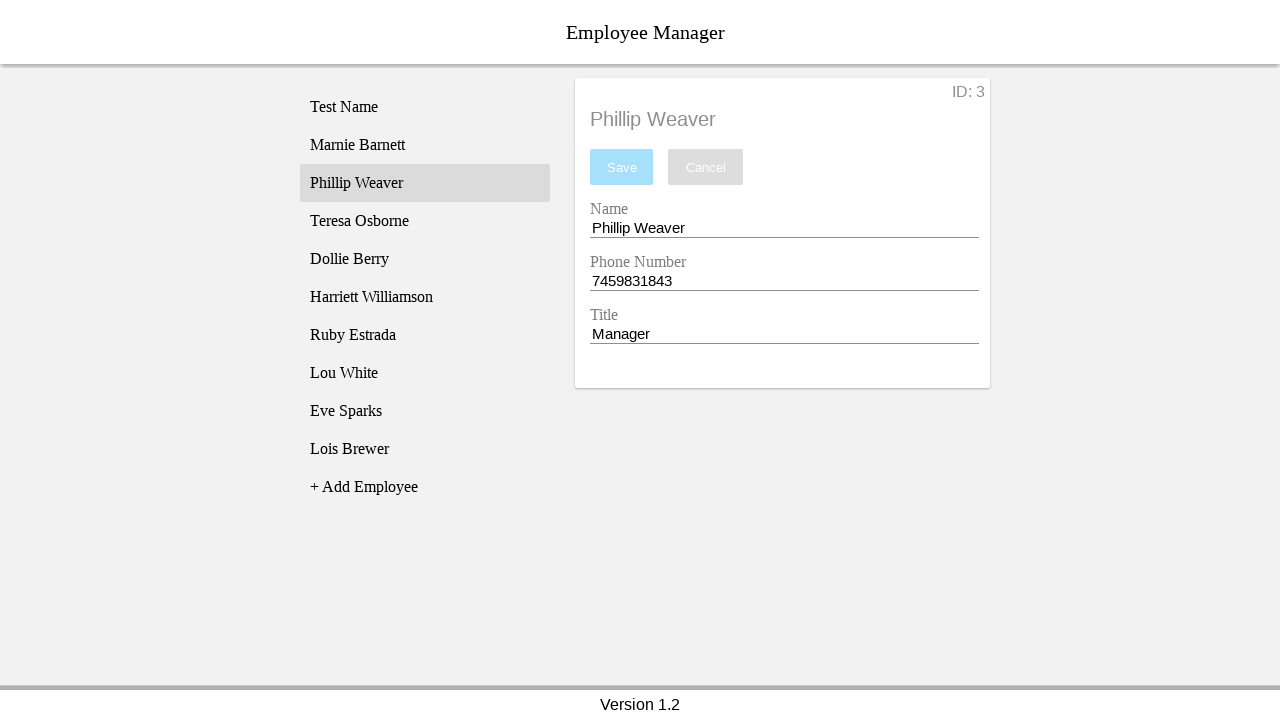

Clicked back on Bernice Ortiz employee at (425, 107) on [name='employee1']
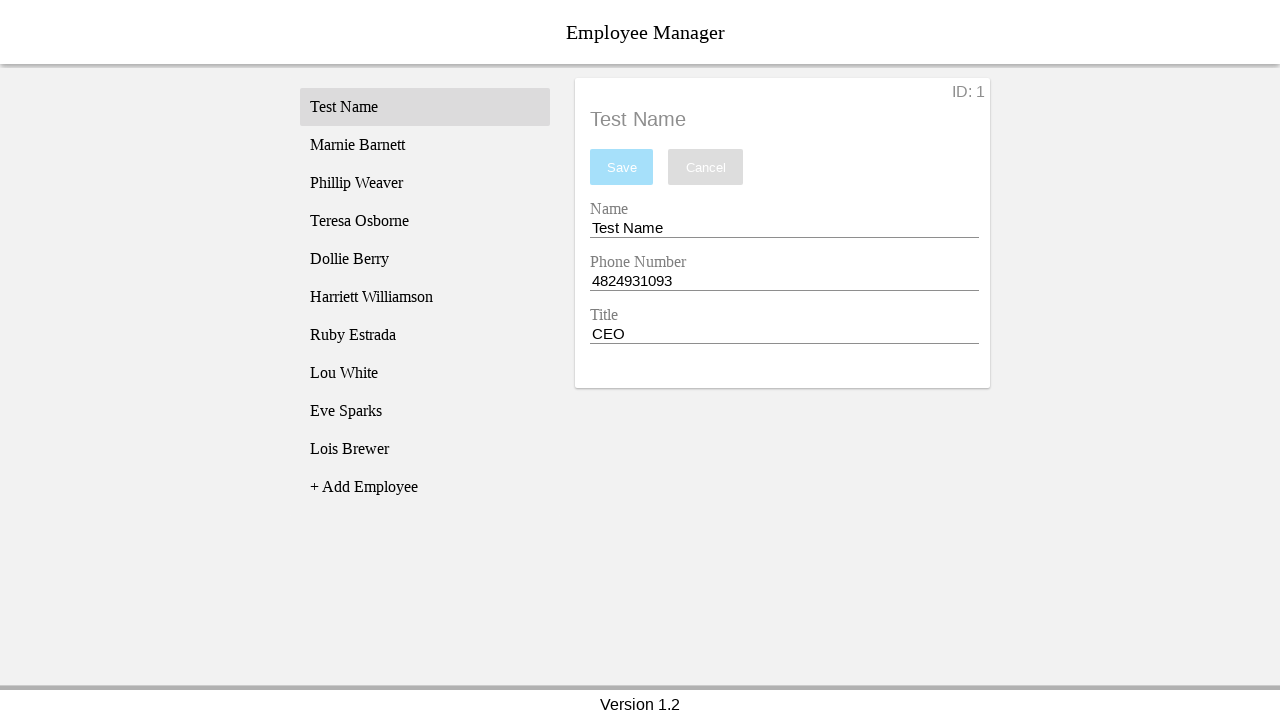

Bernice's name input field is visible, ready to verify saved change
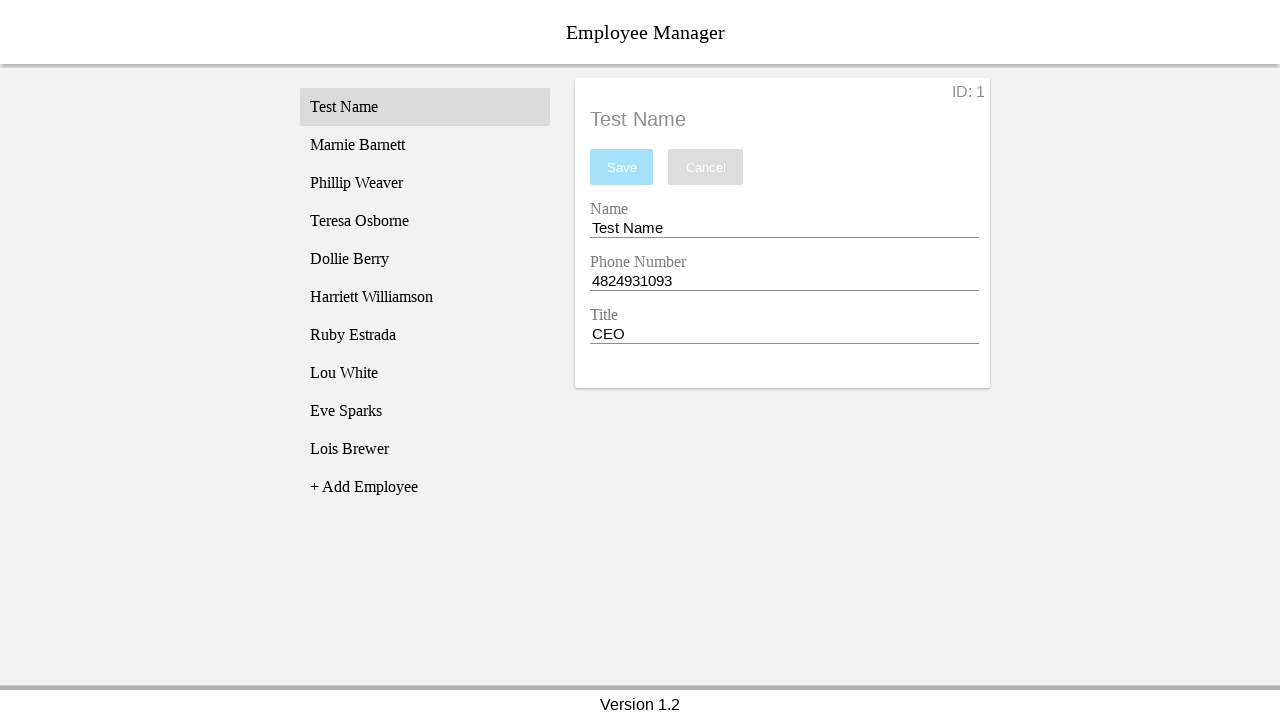

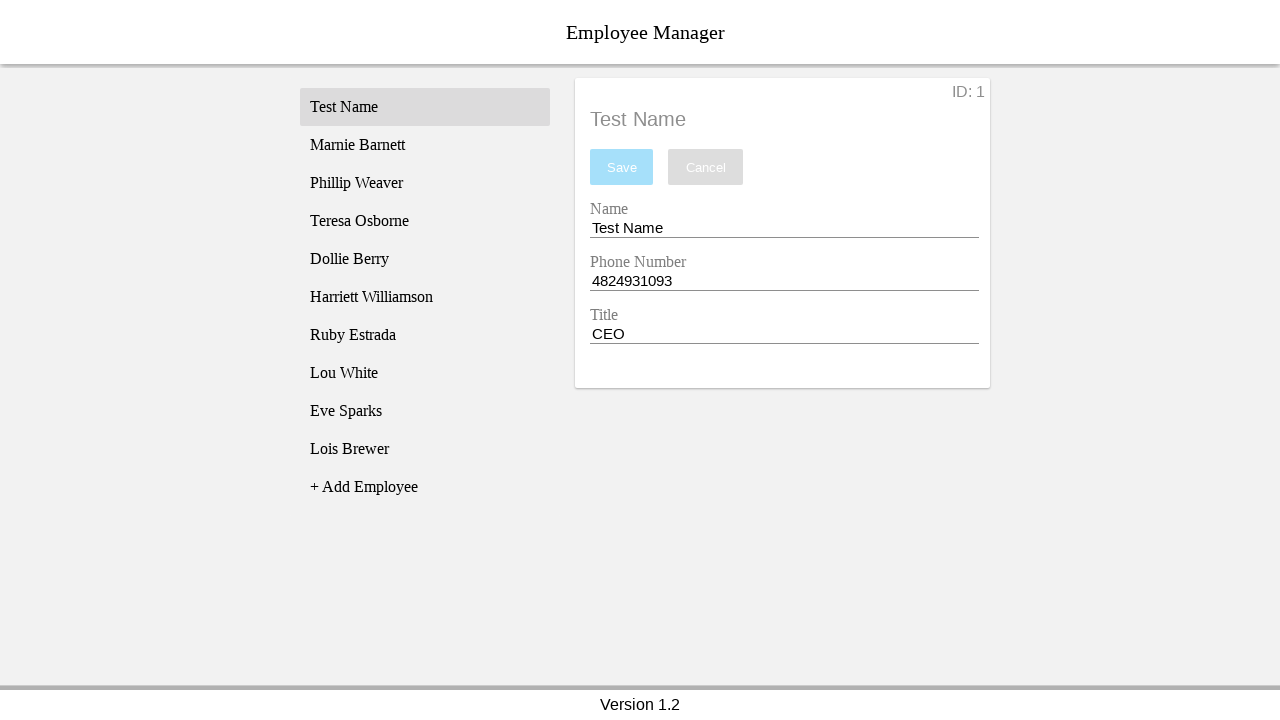